Tests the SpiceJet airline booking page by selecting the round trip radio button option for flight booking.

Starting URL: https://www.spicejet.com/

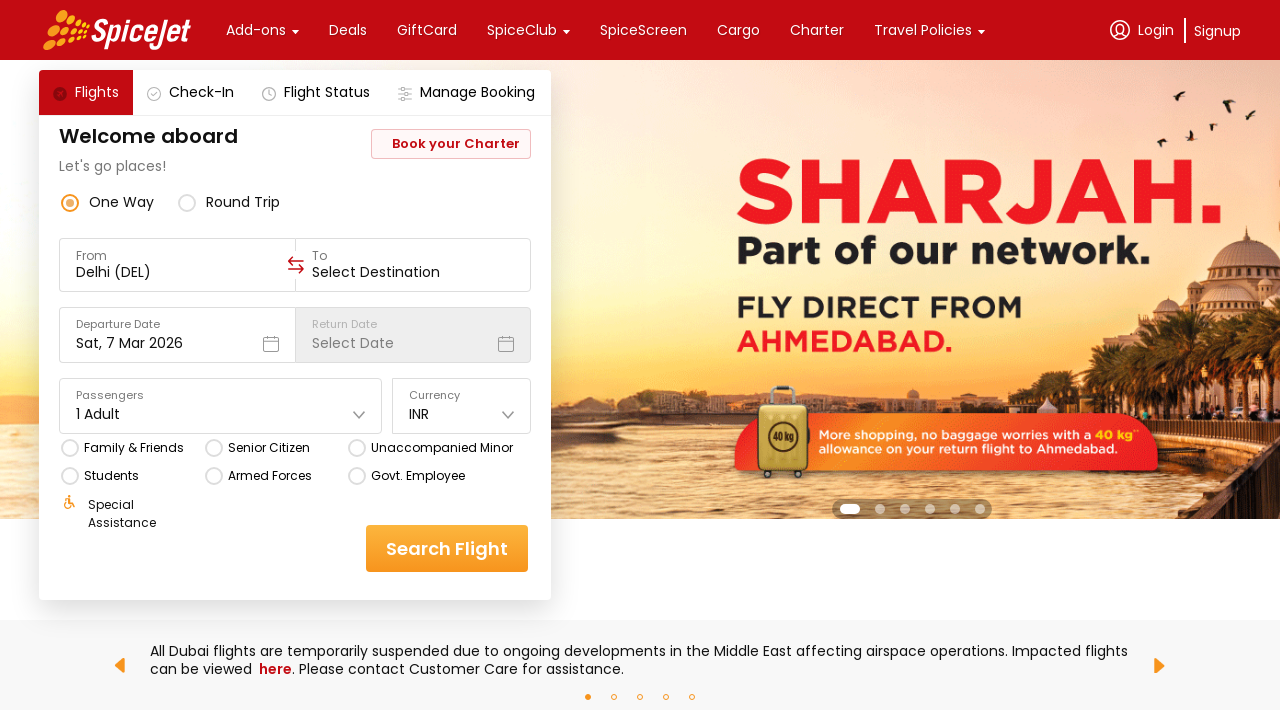

Clicked the round trip radio button on SpiceJet booking page at (229, 202) on div[data-testid='round-trip-radio-button']
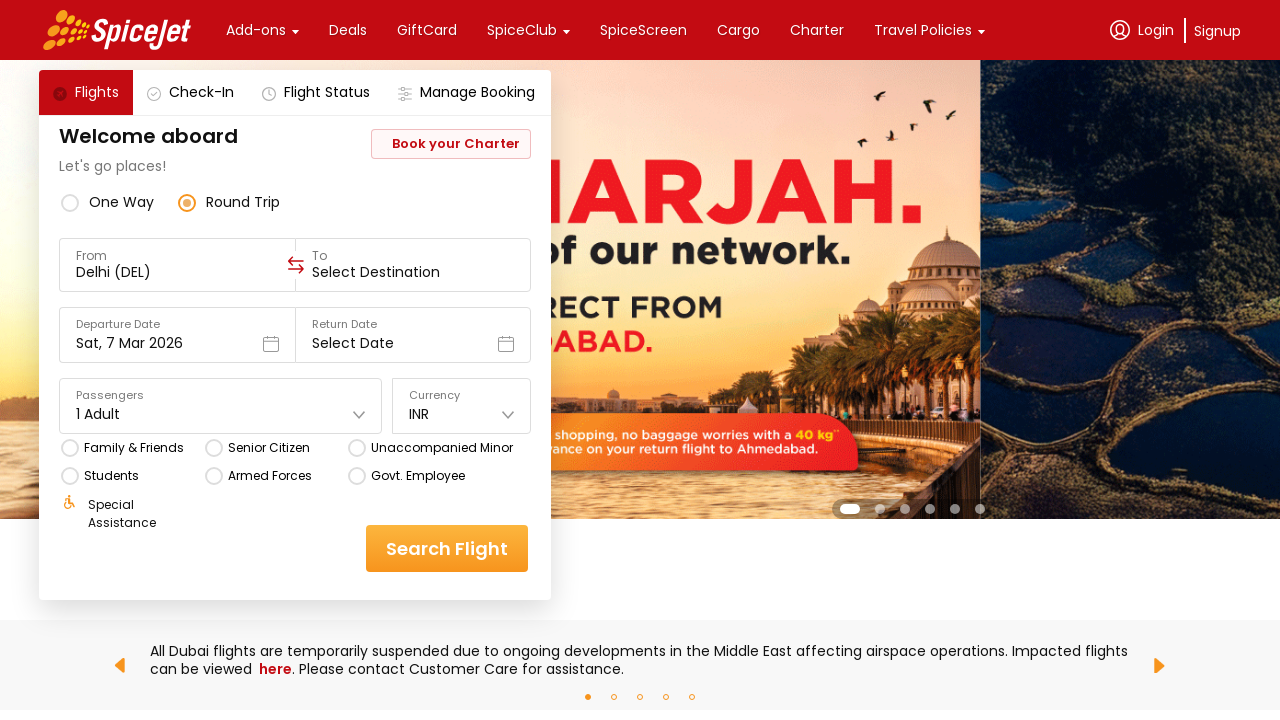

Verified round trip option is selected and visible
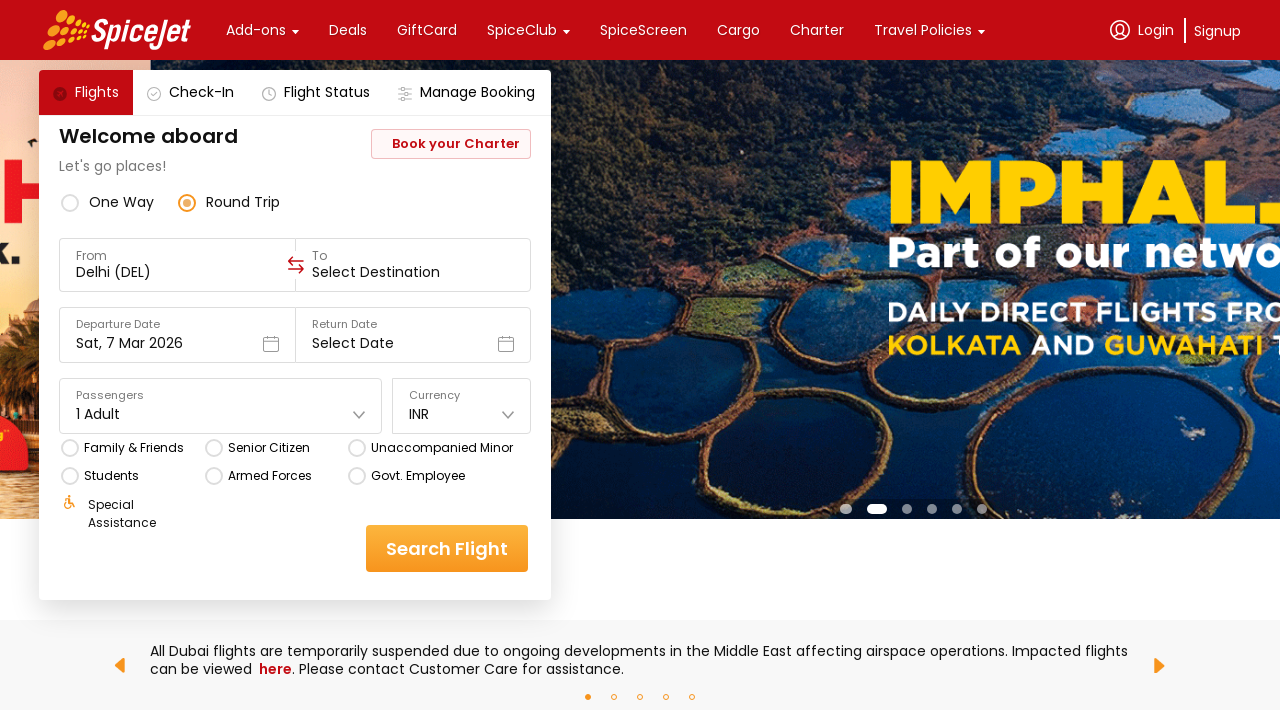

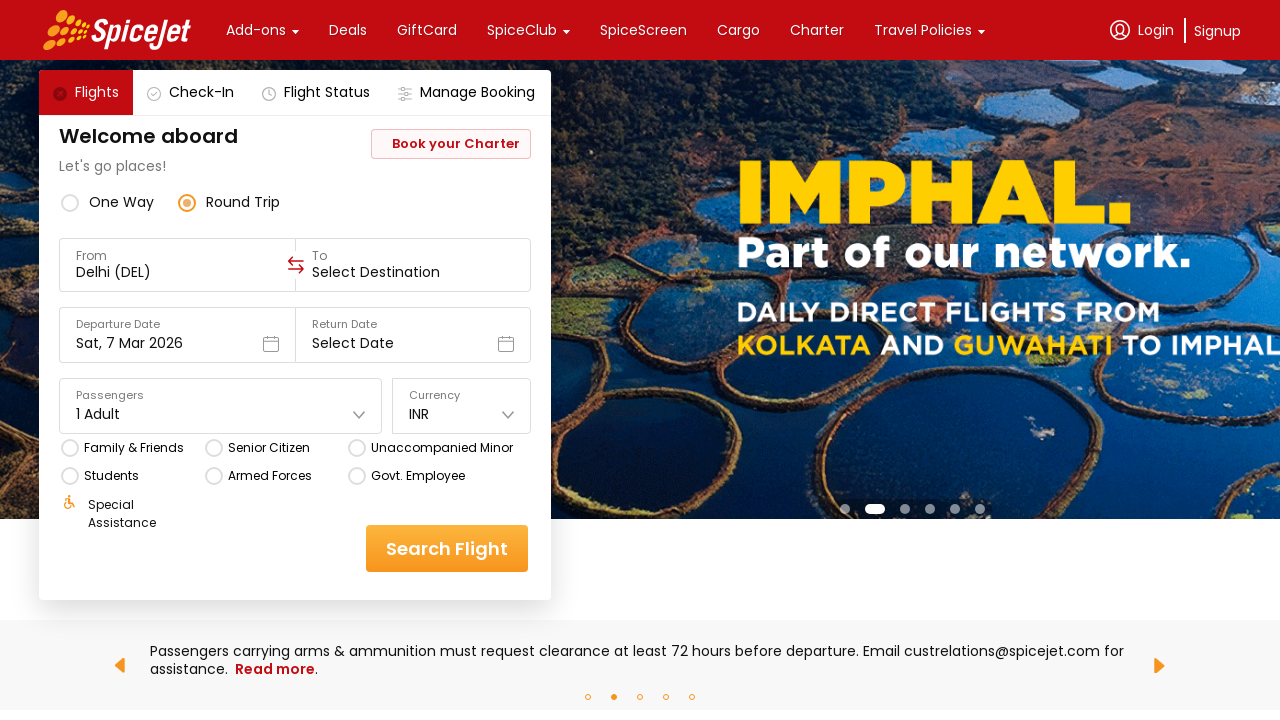